Tests a channel creation widget by filling various values into a remote balance field and clicking the create channel button multiple times with different input formats.

Starting URL: https://widget.synonym.to/?embed=true

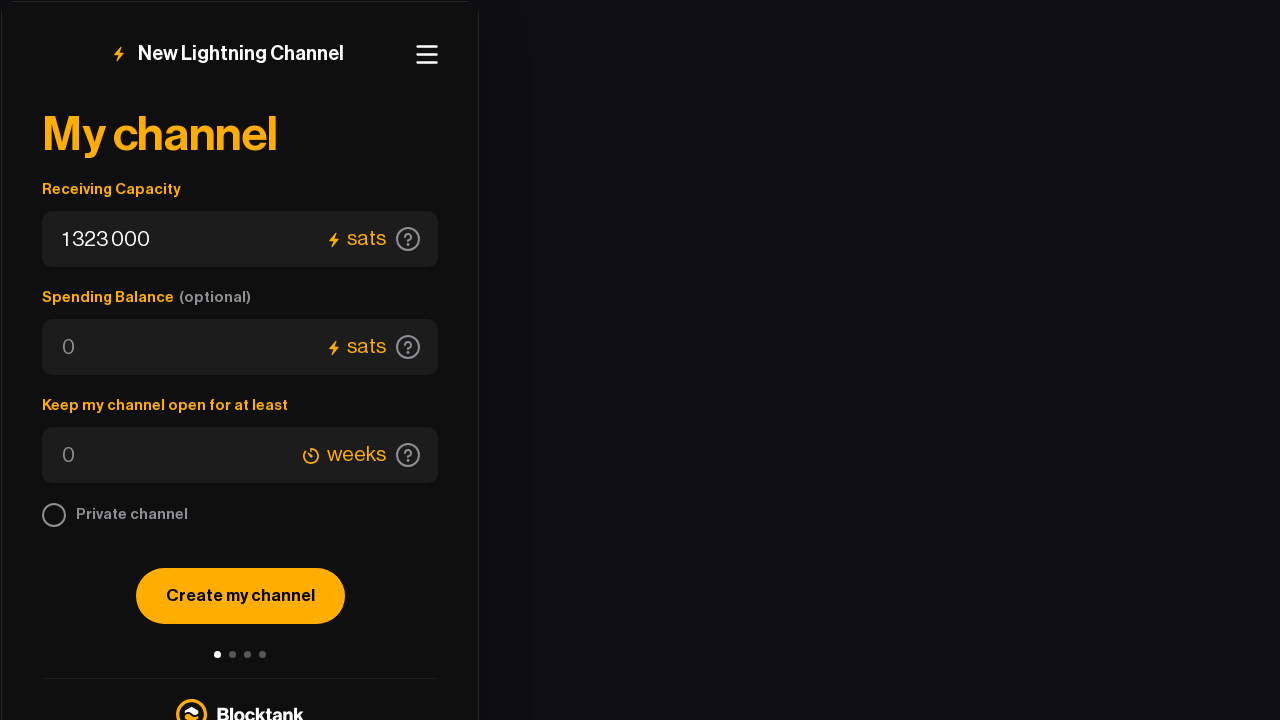

Waited for remote balance input field to be visible
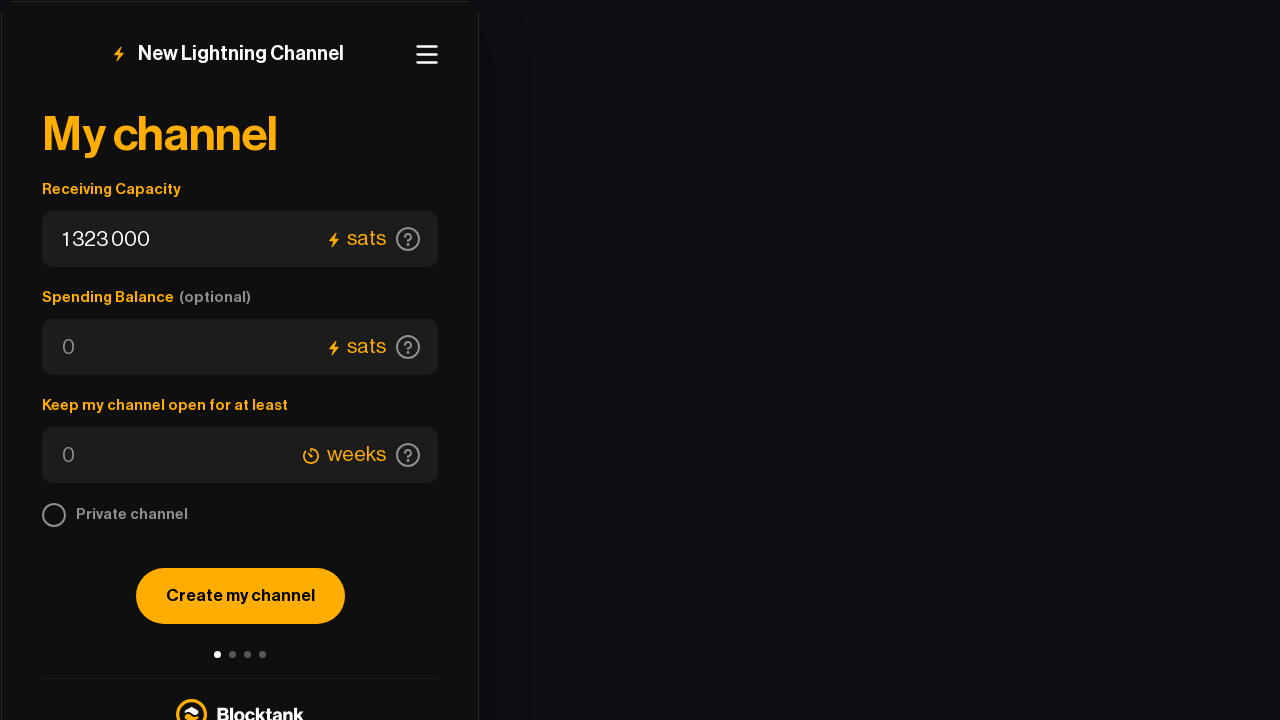

Clicked on remote balance input field (first attempt) at (189, 239) on #remote-balance
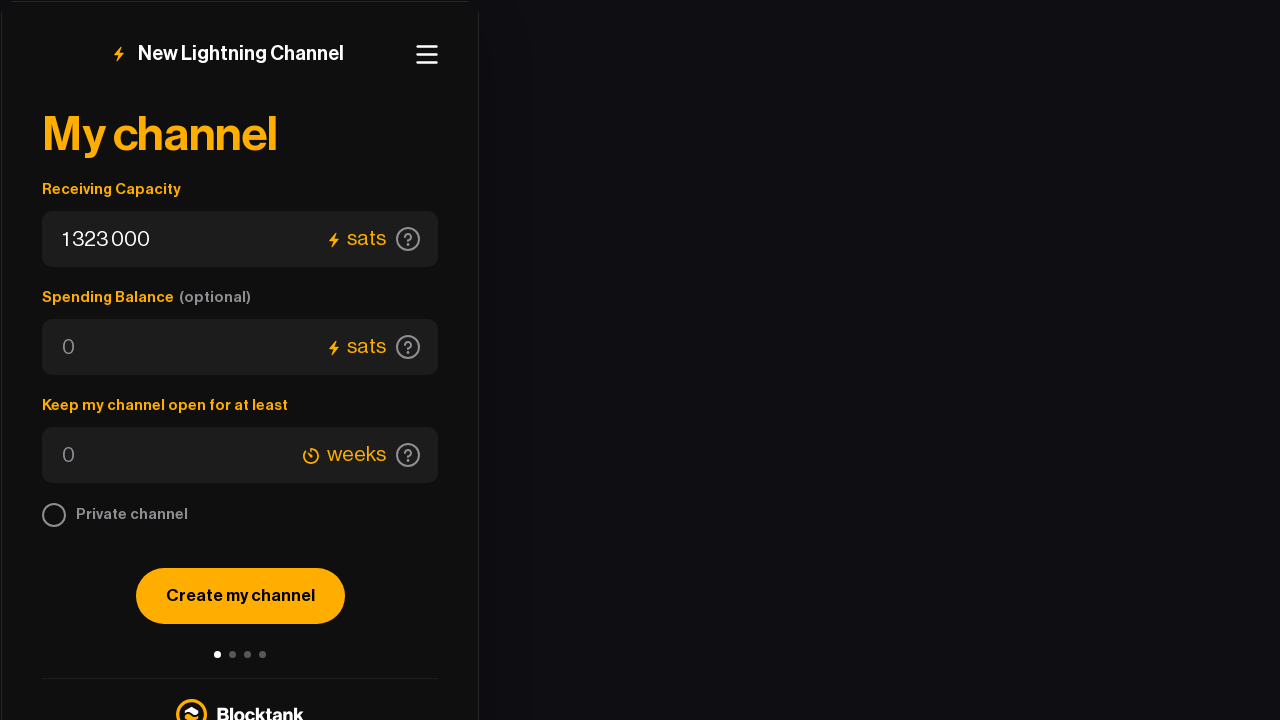

Filled remote balance field with '0' (first attempt) on #remote-balance
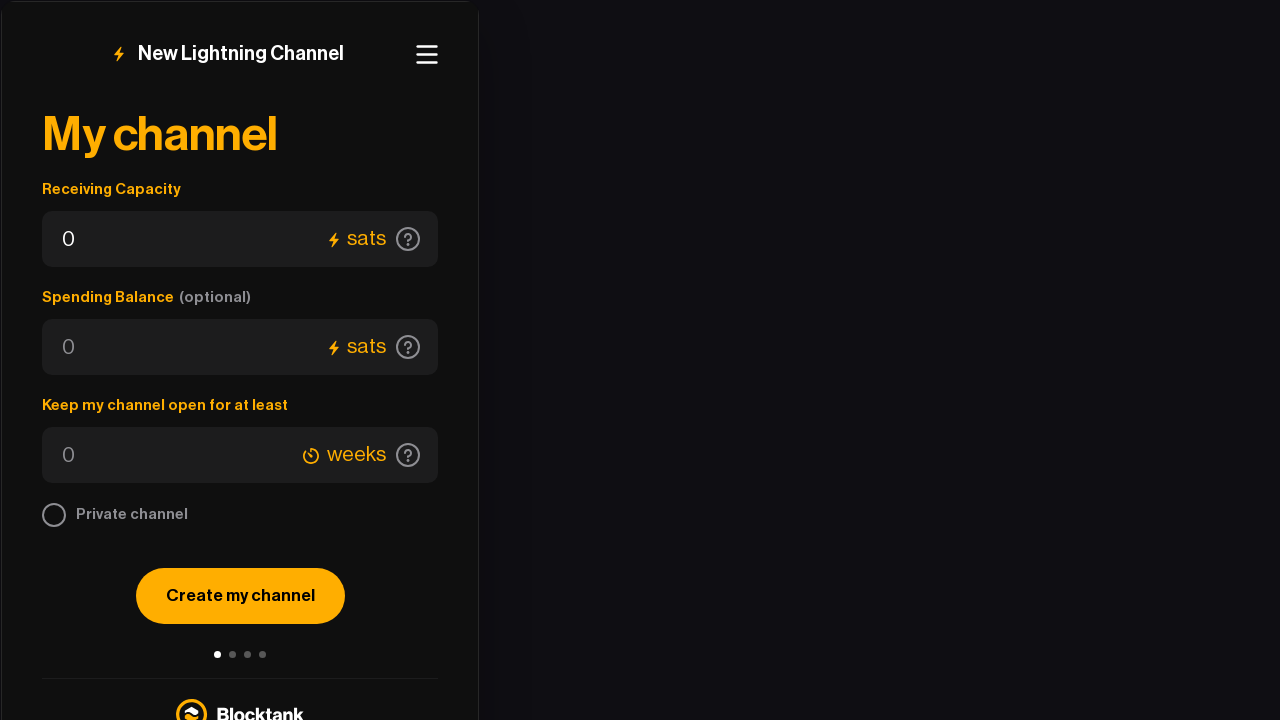

Clicked 'Create my channel' button (first attempt with '0') at (240, 596) on internal:role=button[name="Create my channel"i]
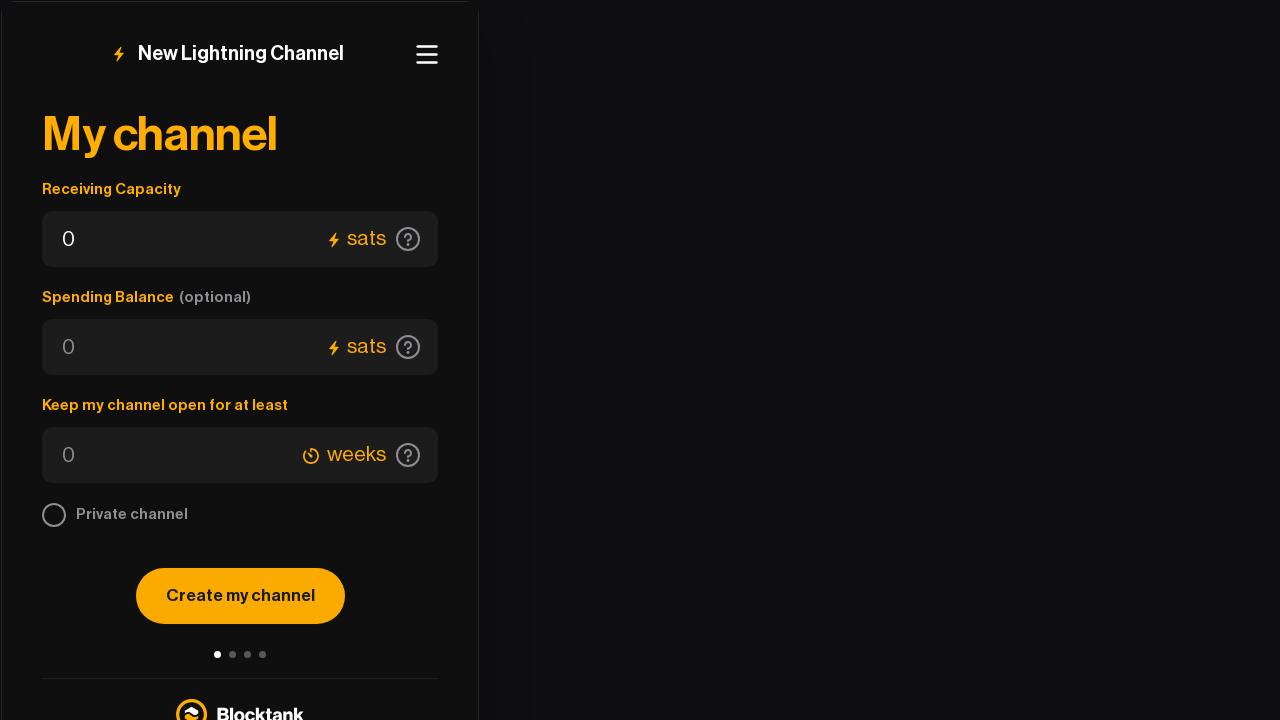

Clicked on remote balance input field (second attempt) at (189, 239) on #remote-balance
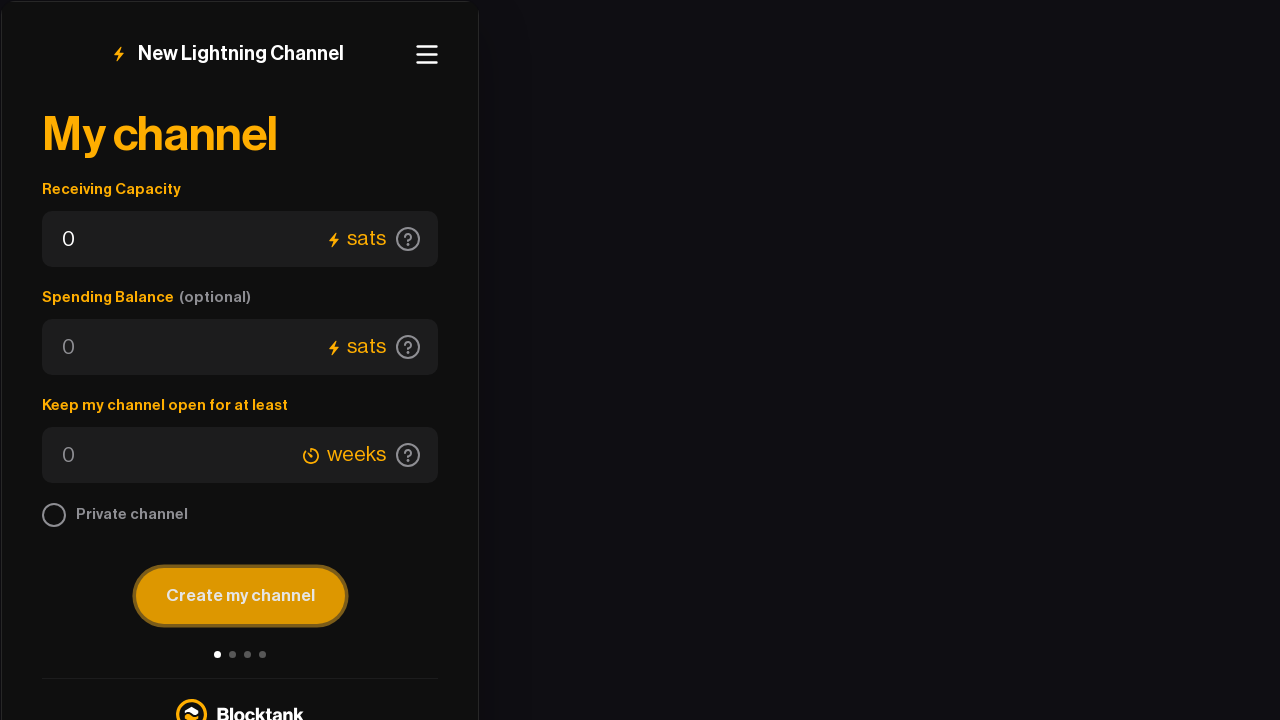

Filled remote balance field with '10 000 0000' (second attempt) on #remote-balance
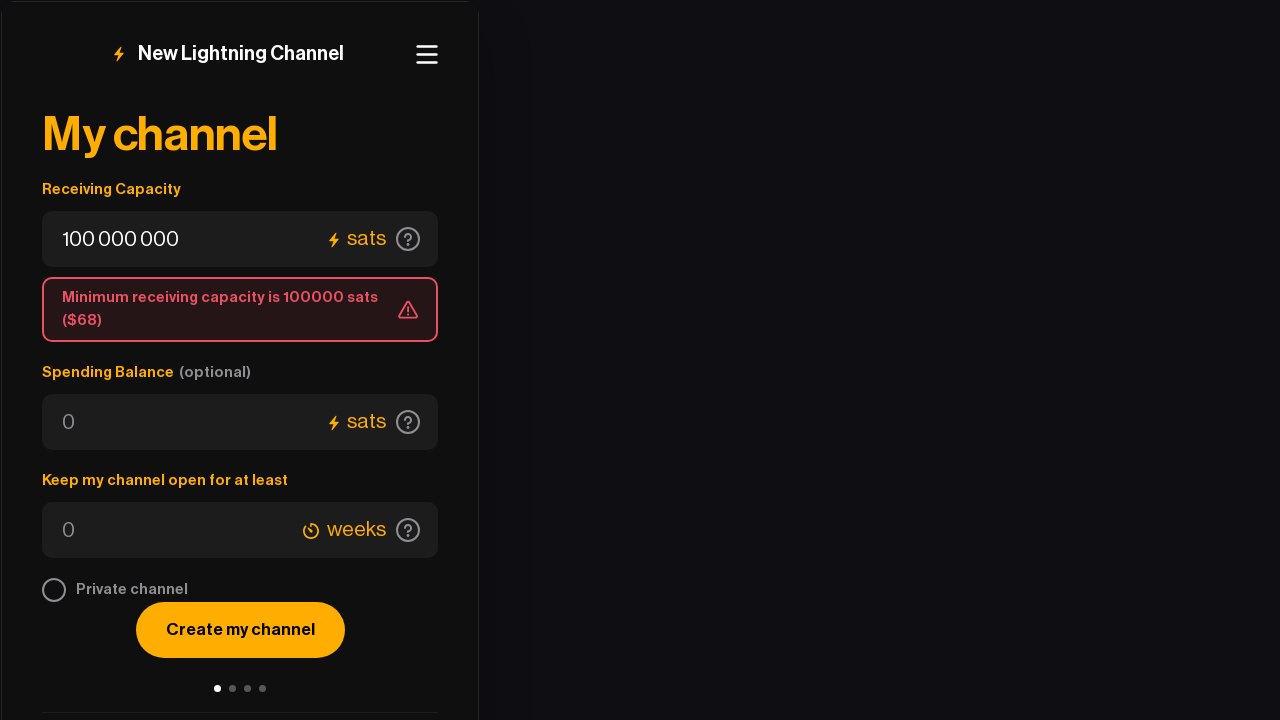

Clicked 'Create my channel' button (second attempt with '10 000 0000') at (240, 630) on internal:role=button[name="Create my channel"i]
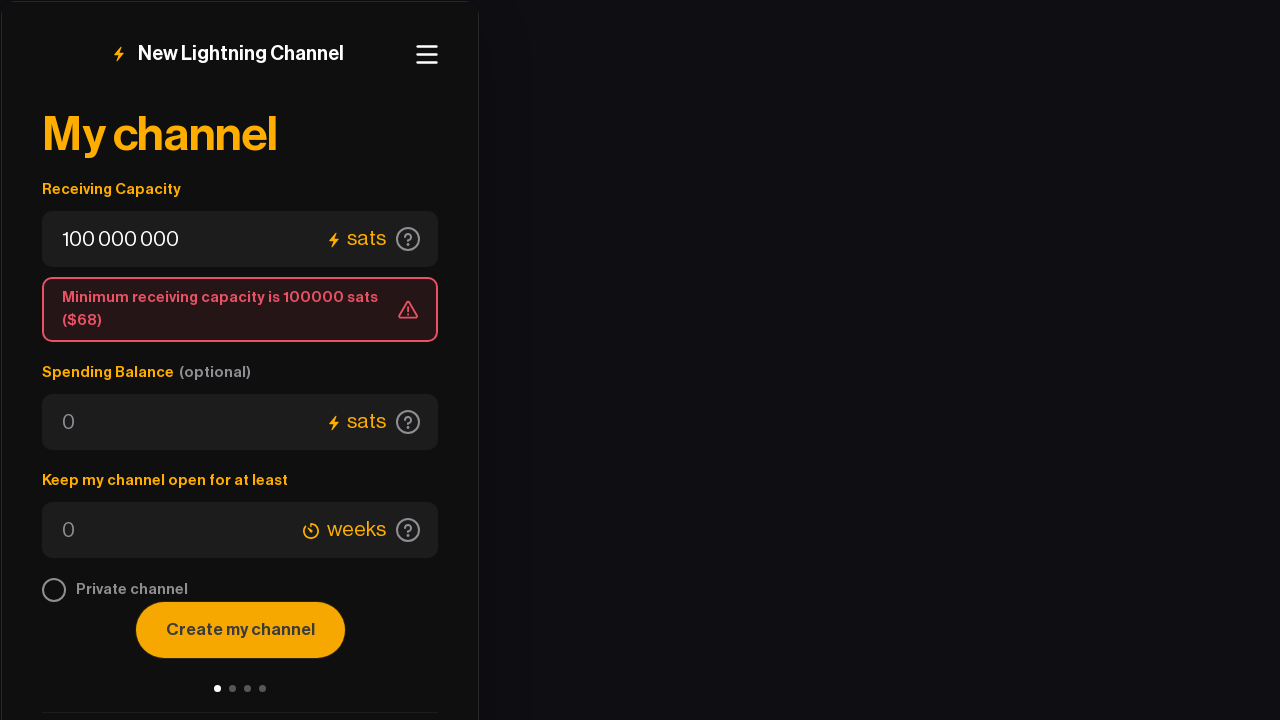

Clicked on remote balance input field (third attempt) at (189, 239) on #remote-balance
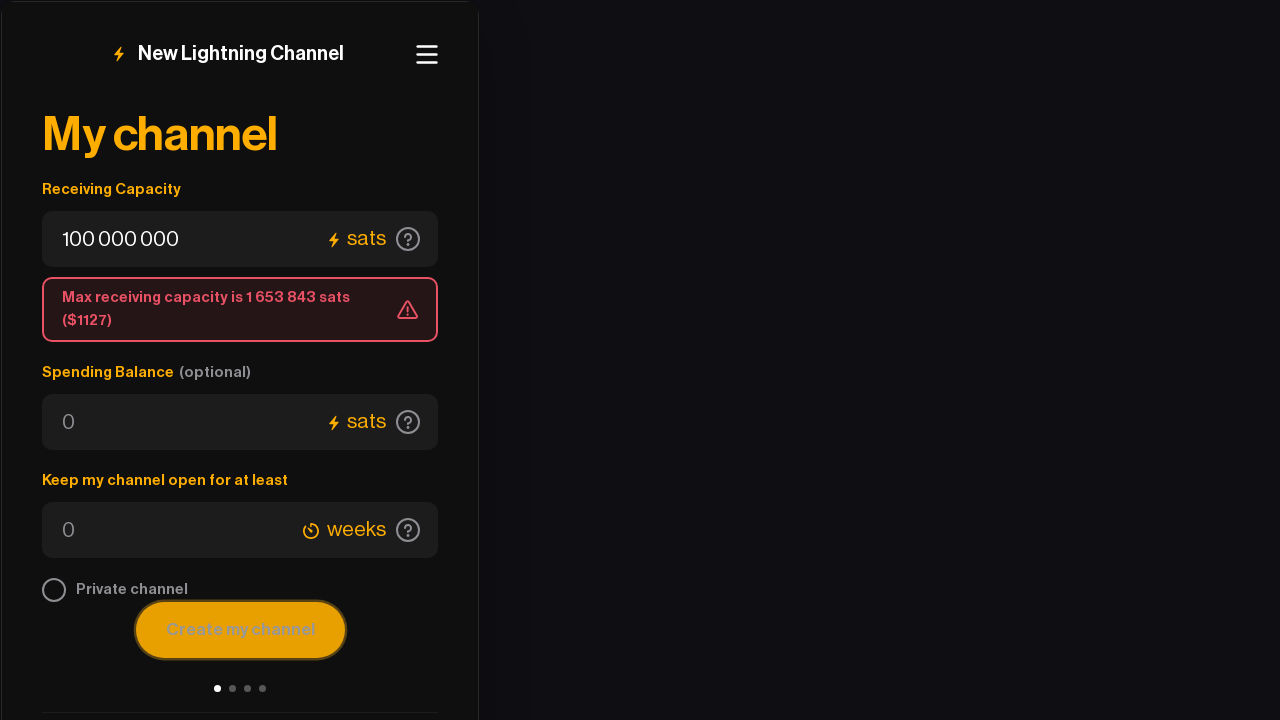

Filled remote balance field with '01 010 1010' (third attempt) on #remote-balance
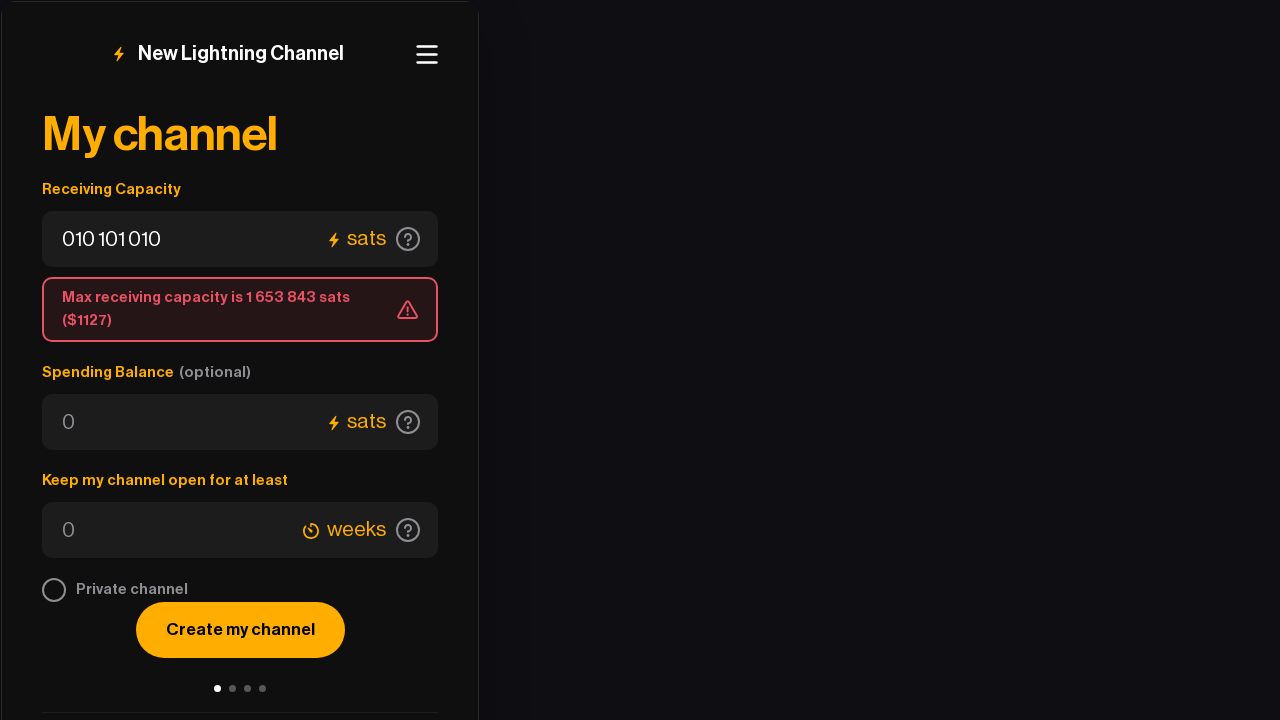

Clicked 'Create my channel' button (third attempt with '01 010 1010') at (240, 630) on internal:role=button[name="Create my channel"i]
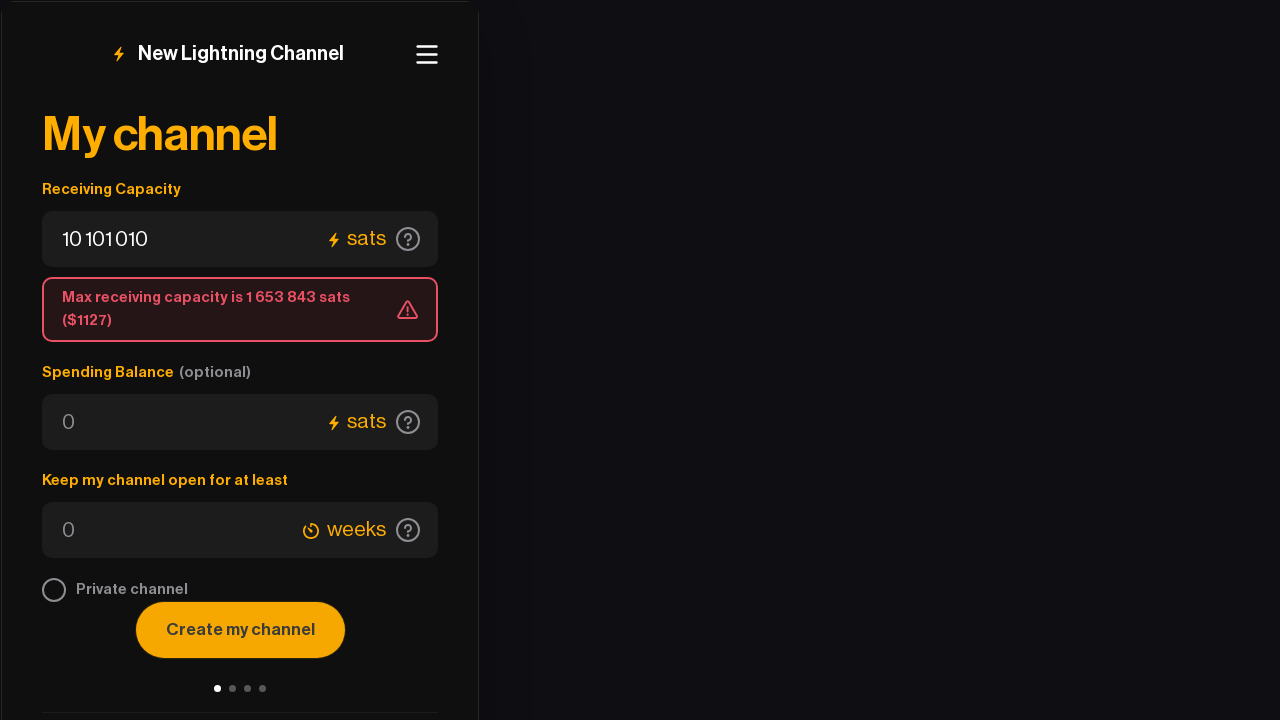

Clicked on remote balance input field (fourth attempt) at (189, 239) on #remote-balance
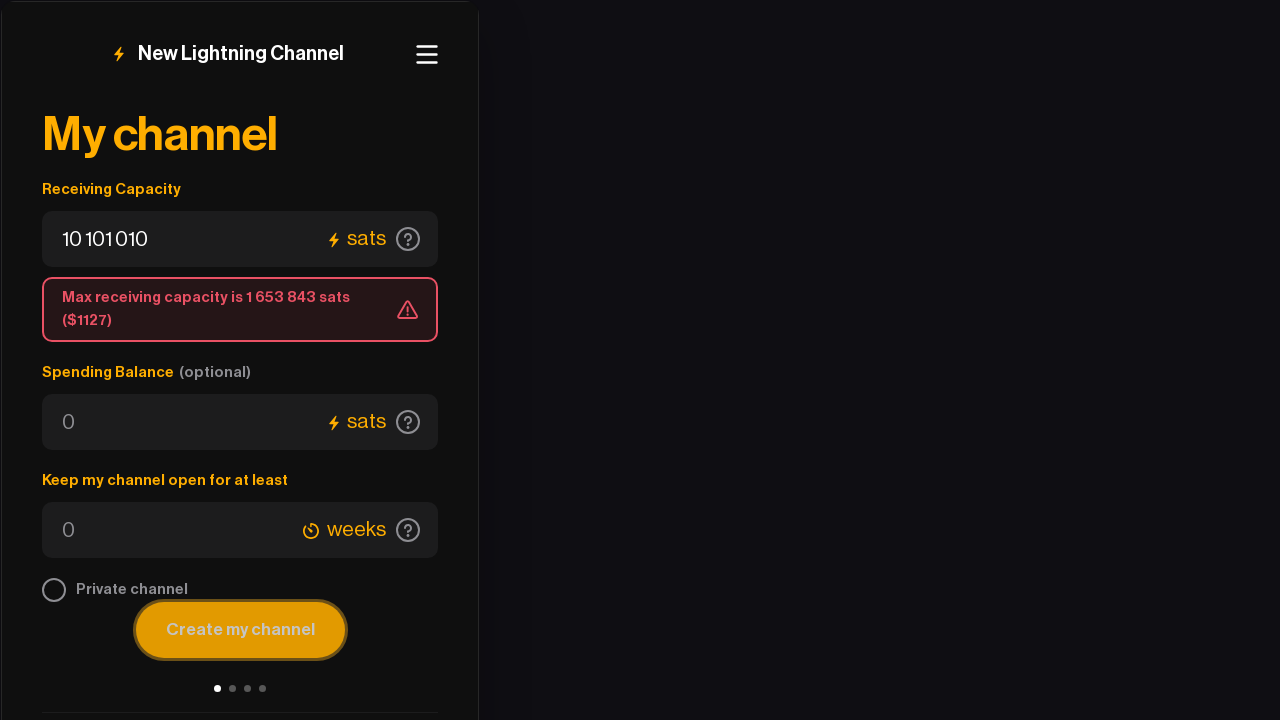

Filled remote balance field with '1 2345' (fourth attempt) on #remote-balance
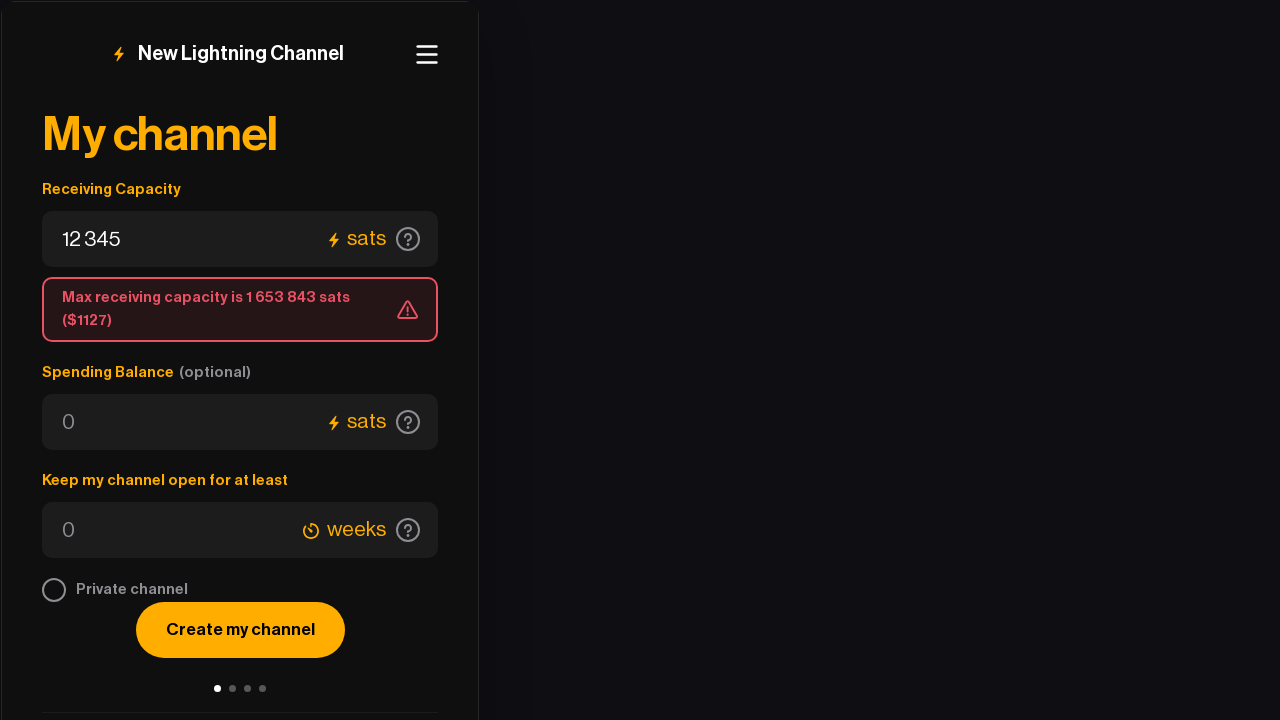

Pressed Enter key in remote balance field on #remote-balance
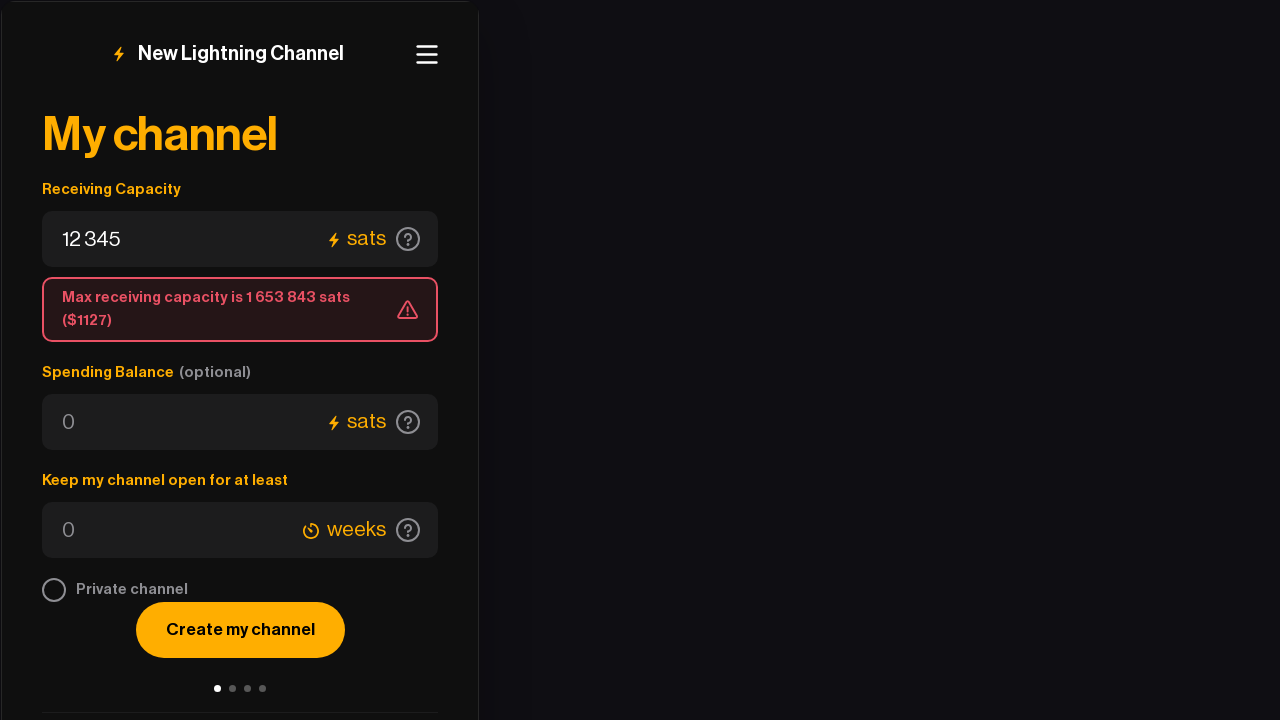

Clicked 'Create my channel' button (fourth attempt with '1 2345') at (240, 630) on internal:role=button[name="Create my channel"i]
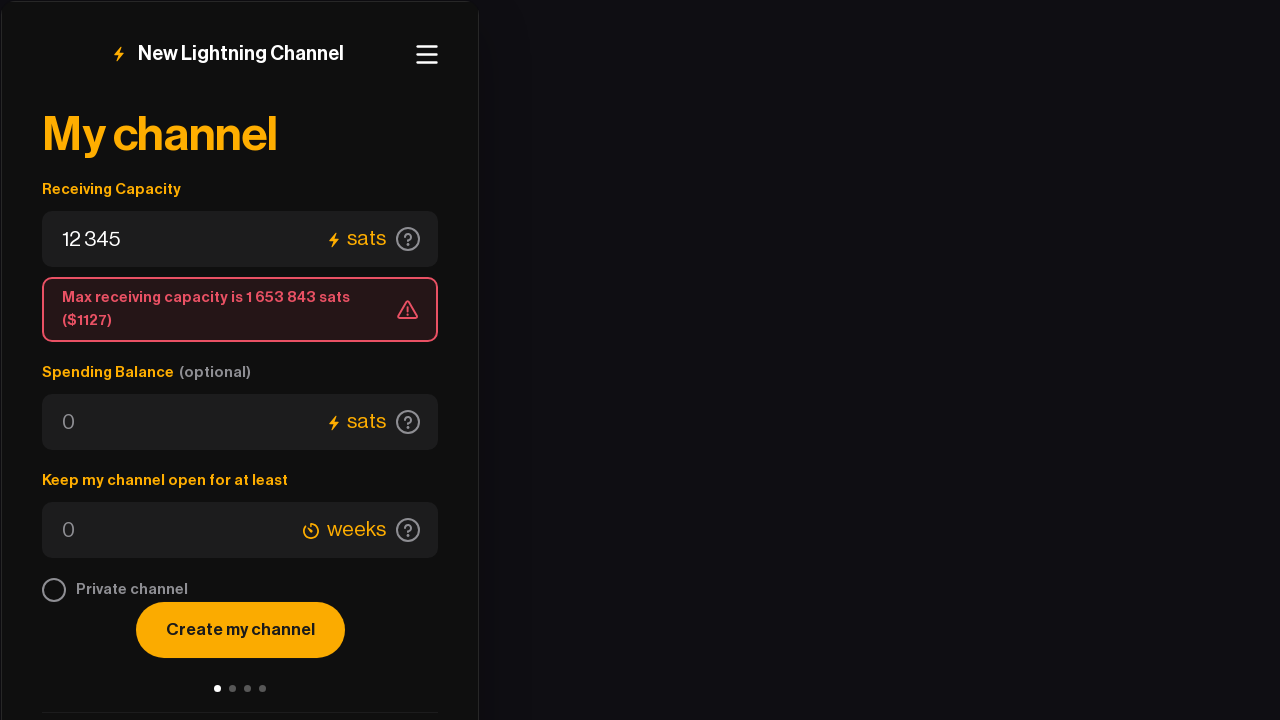

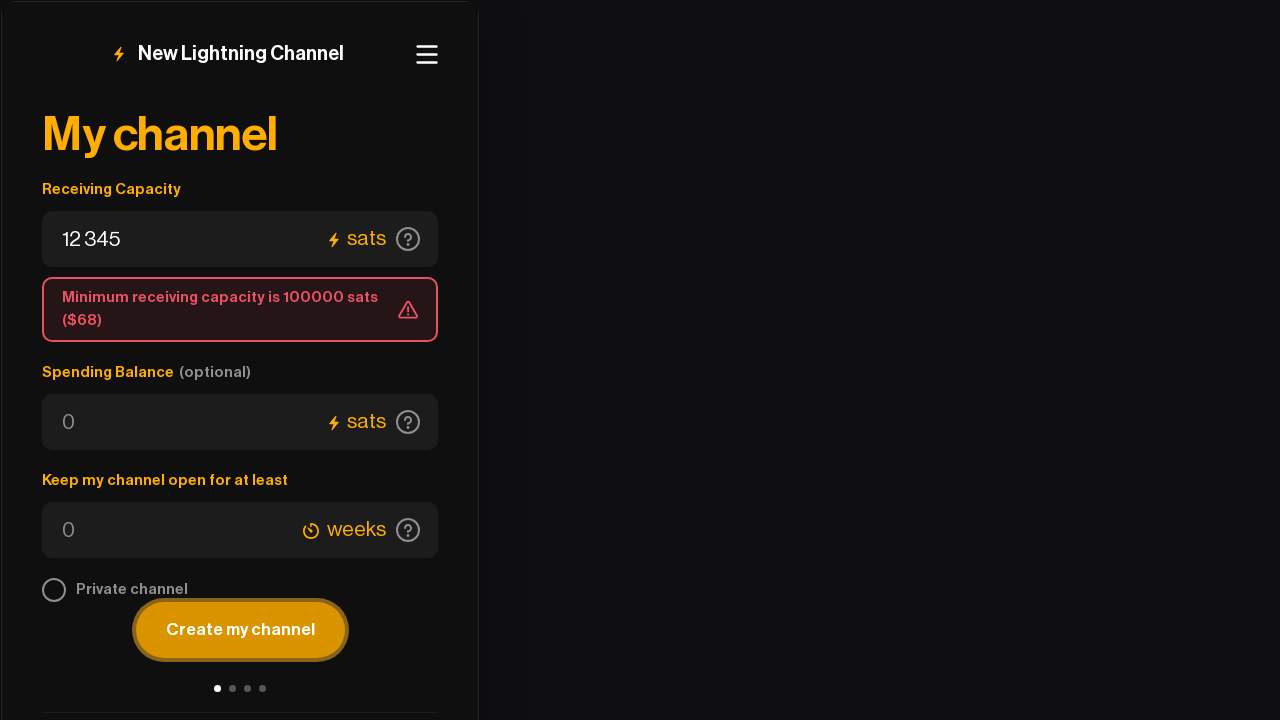